Tests drag and drop functionality on jQuery UI demo page by dragging an element and dropping it onto a target area using two different approaches

Starting URL: https://jqueryui.com/droppable/

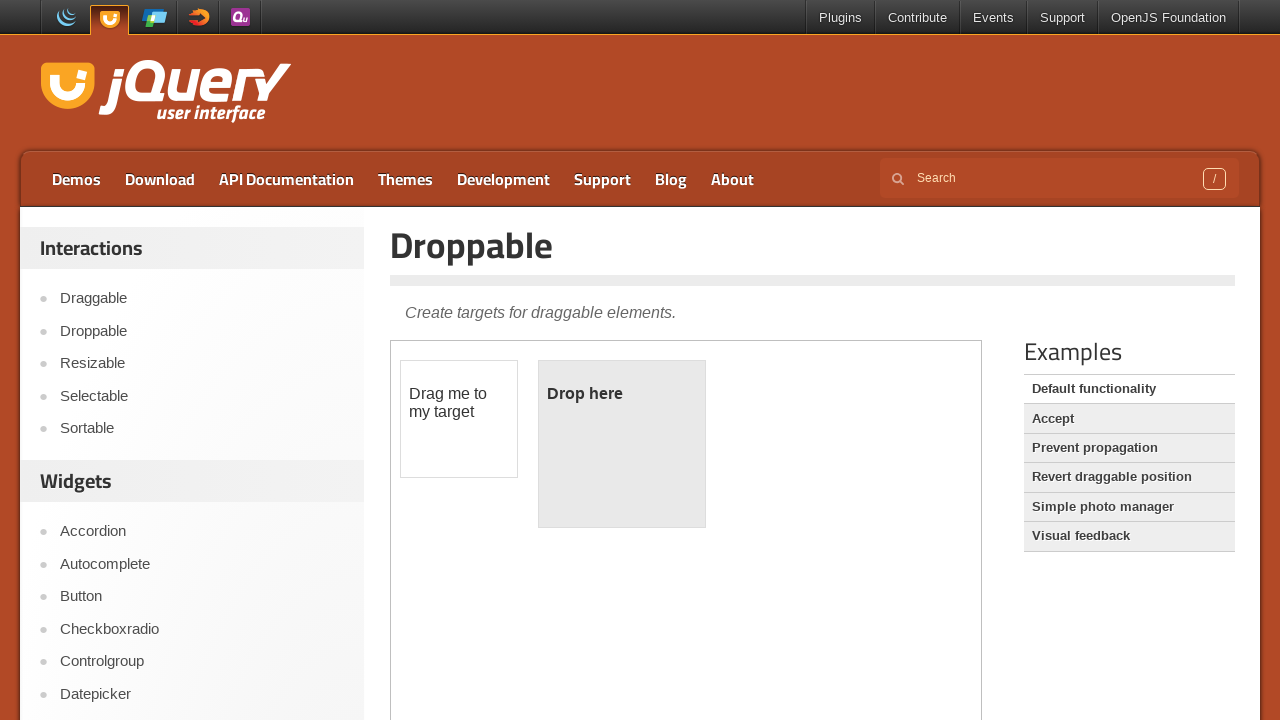

Waited for draggable element to load in iframe
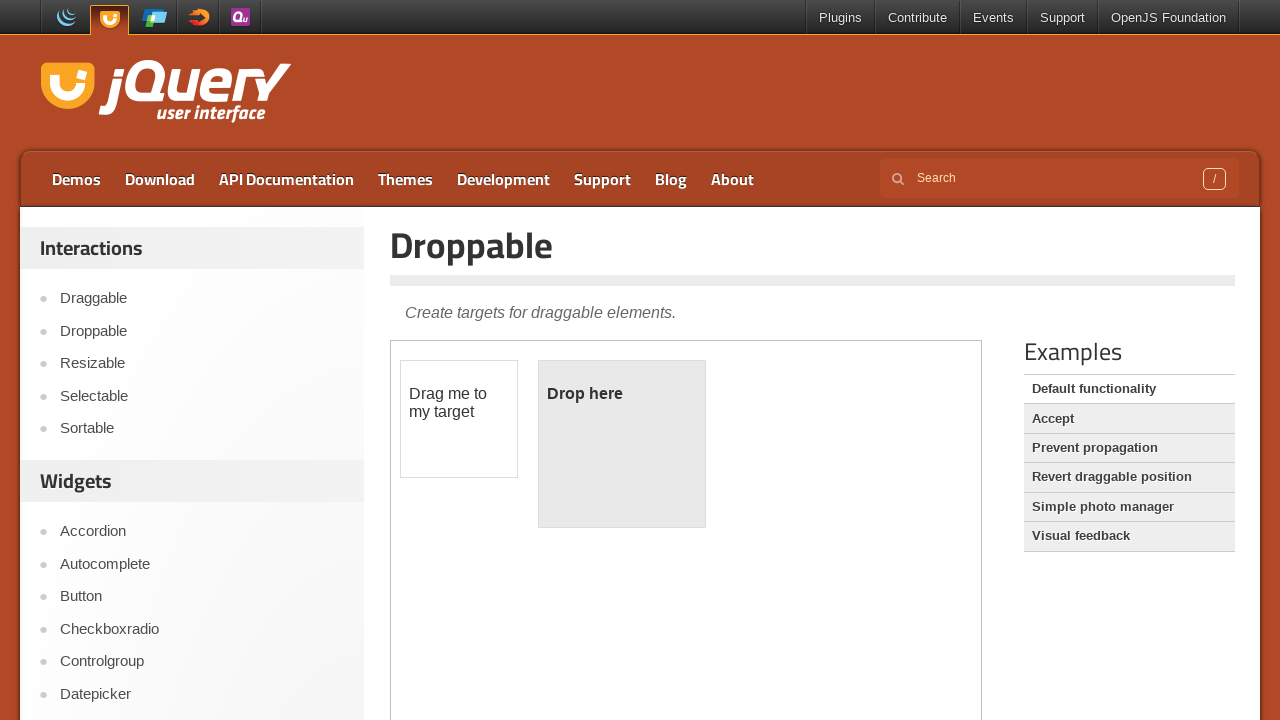

Got reference to iframe containing drag and drop demo
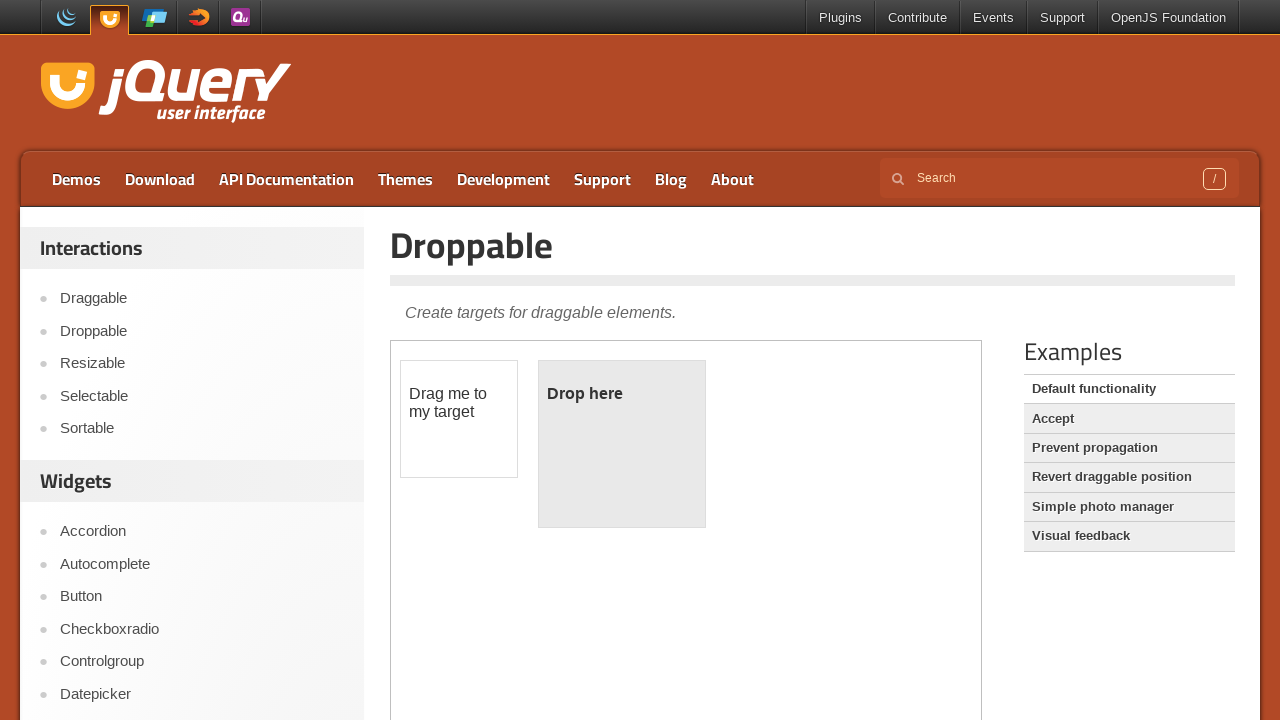

Got reference to draggable element
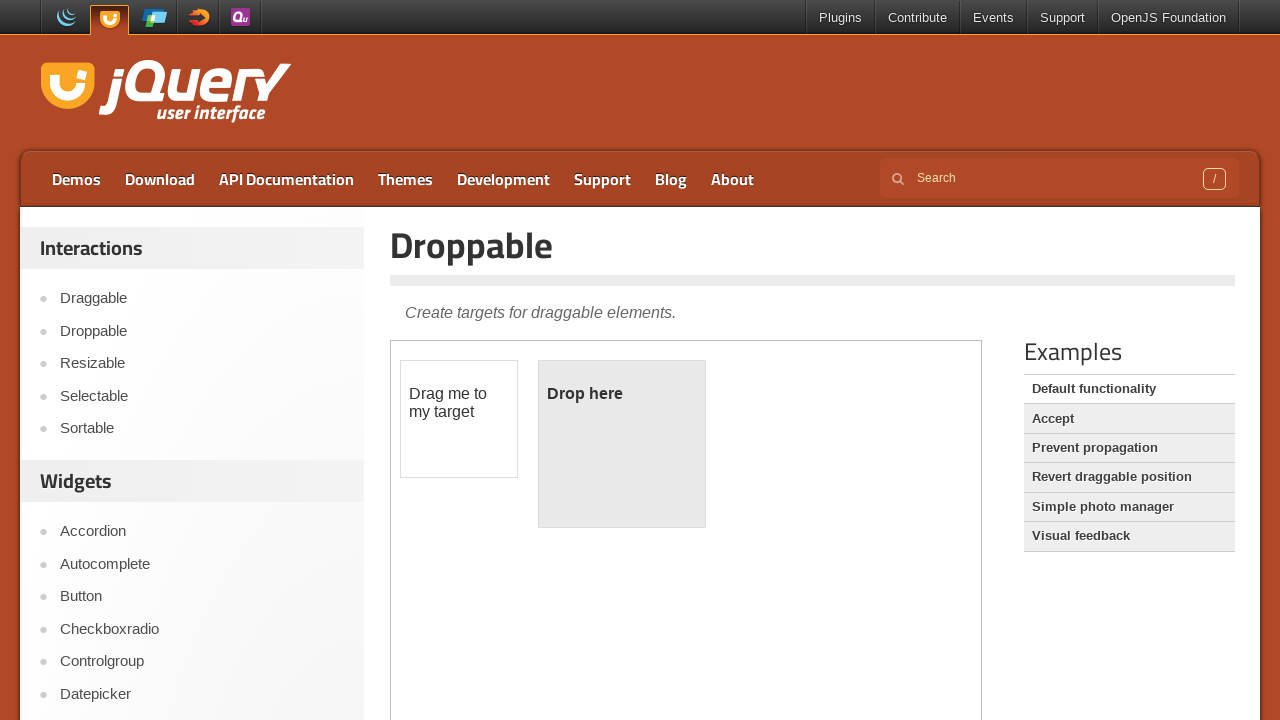

Got reference to droppable target element
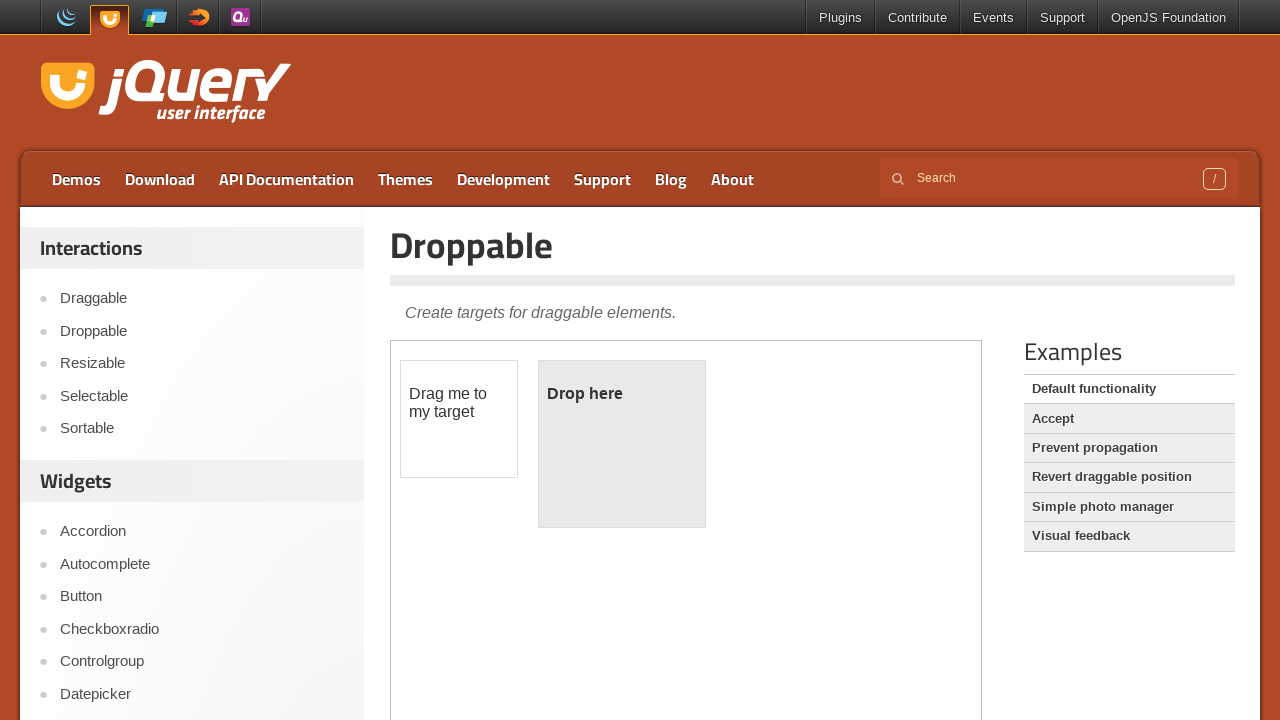

Dragged and dropped draggable element onto droppable target (first approach) at (622, 444)
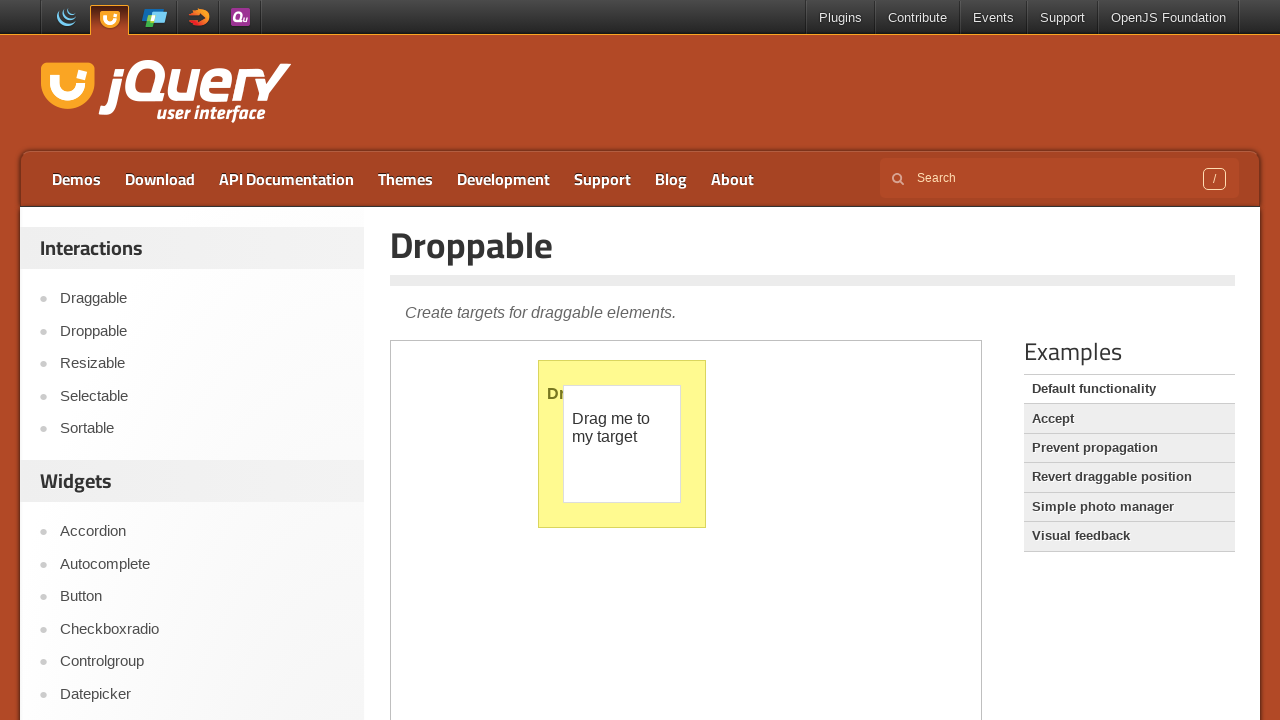

Reloaded page to reset drag and drop demo
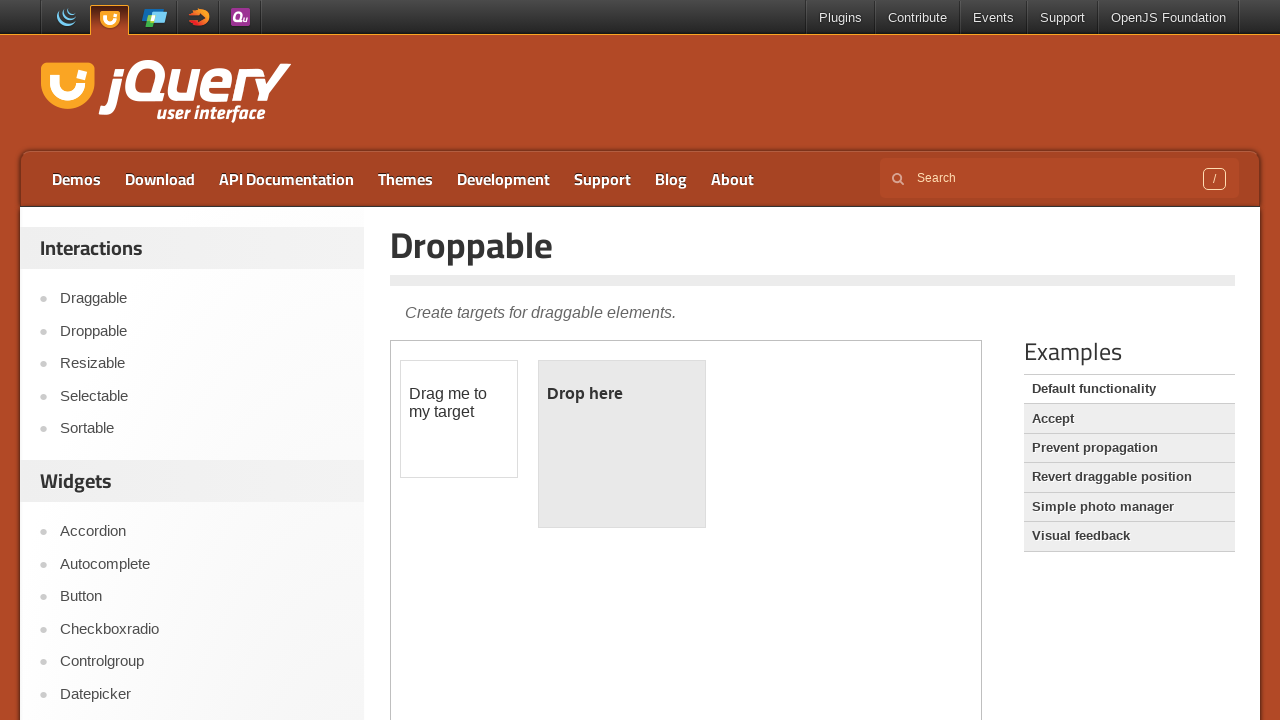

Waited for draggable element to reload in iframe
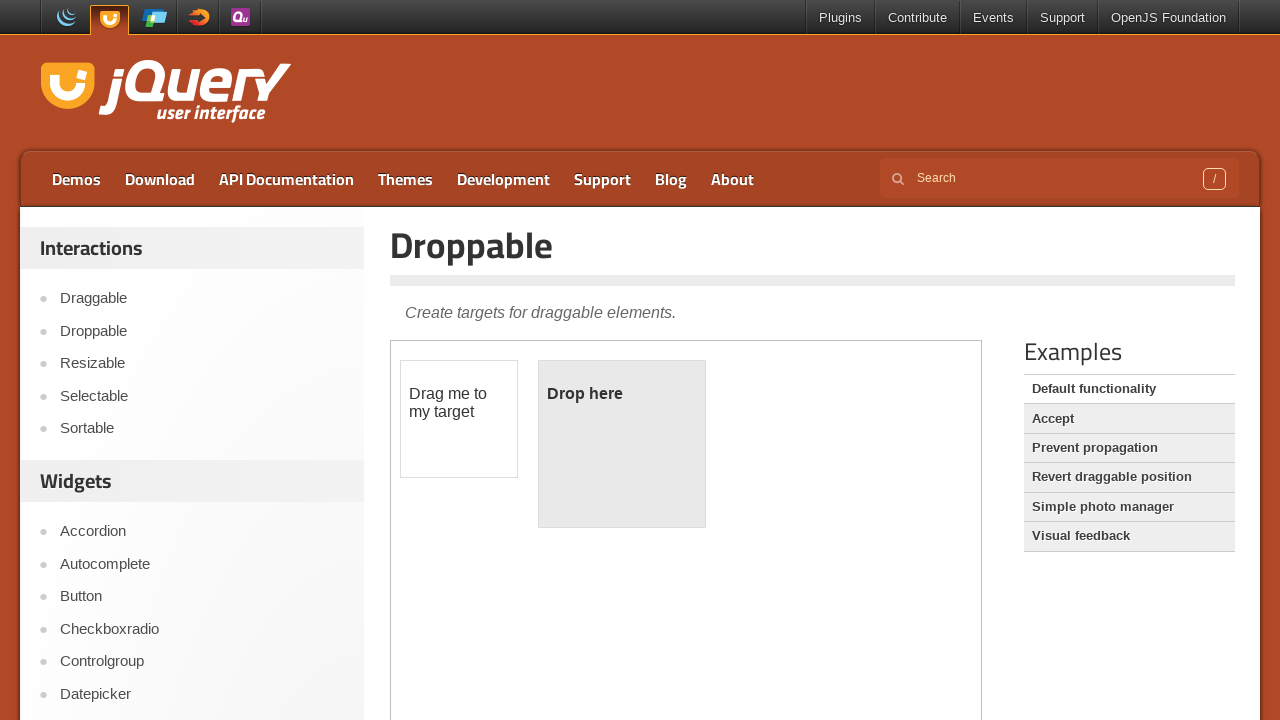

Dragged and dropped draggable element onto droppable target (second approach) at (622, 444)
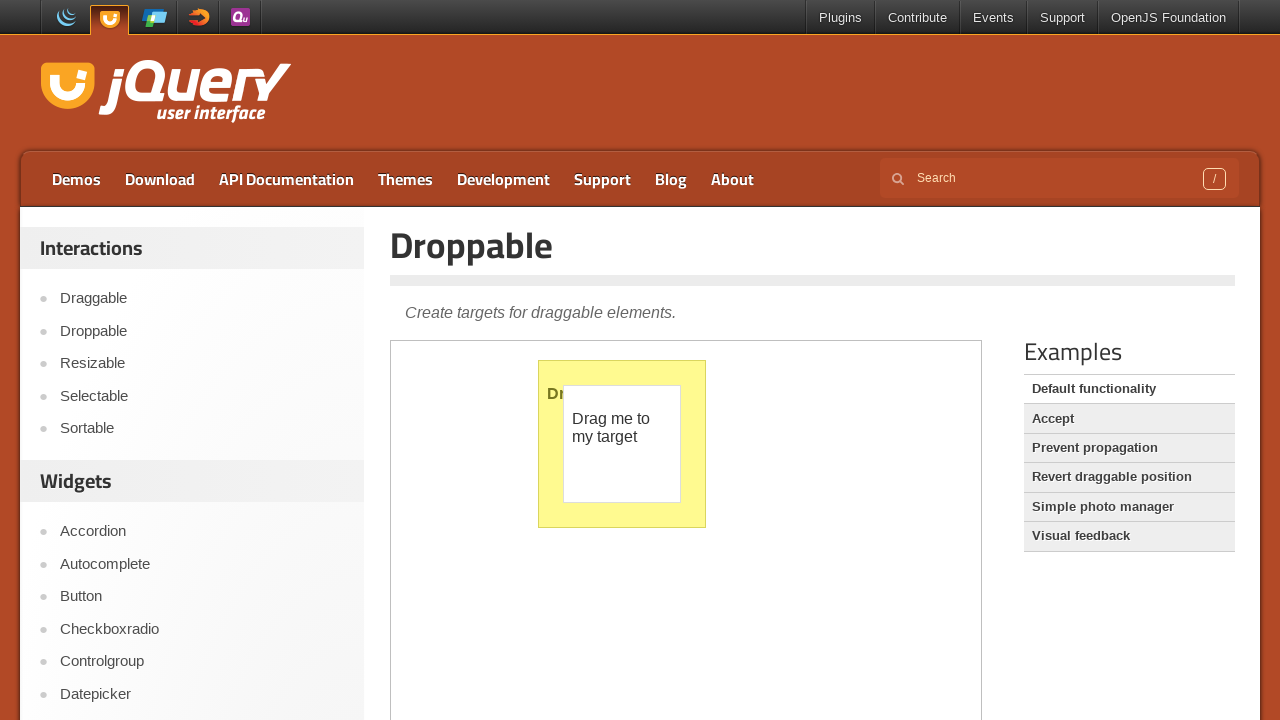

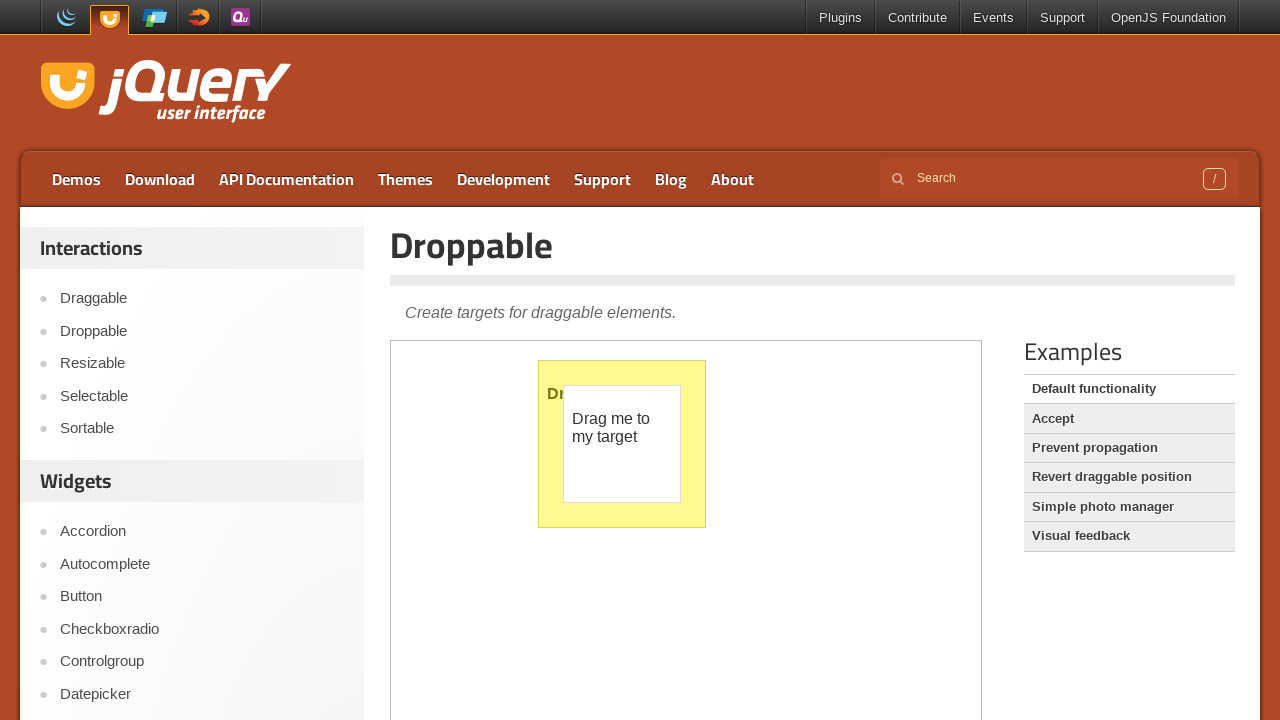